Tests the success modal popup by clicking the success button, verifying the modal appears, and closing it

Starting URL: https://testing.qaautomationlabs.com/window-popup-modal.php

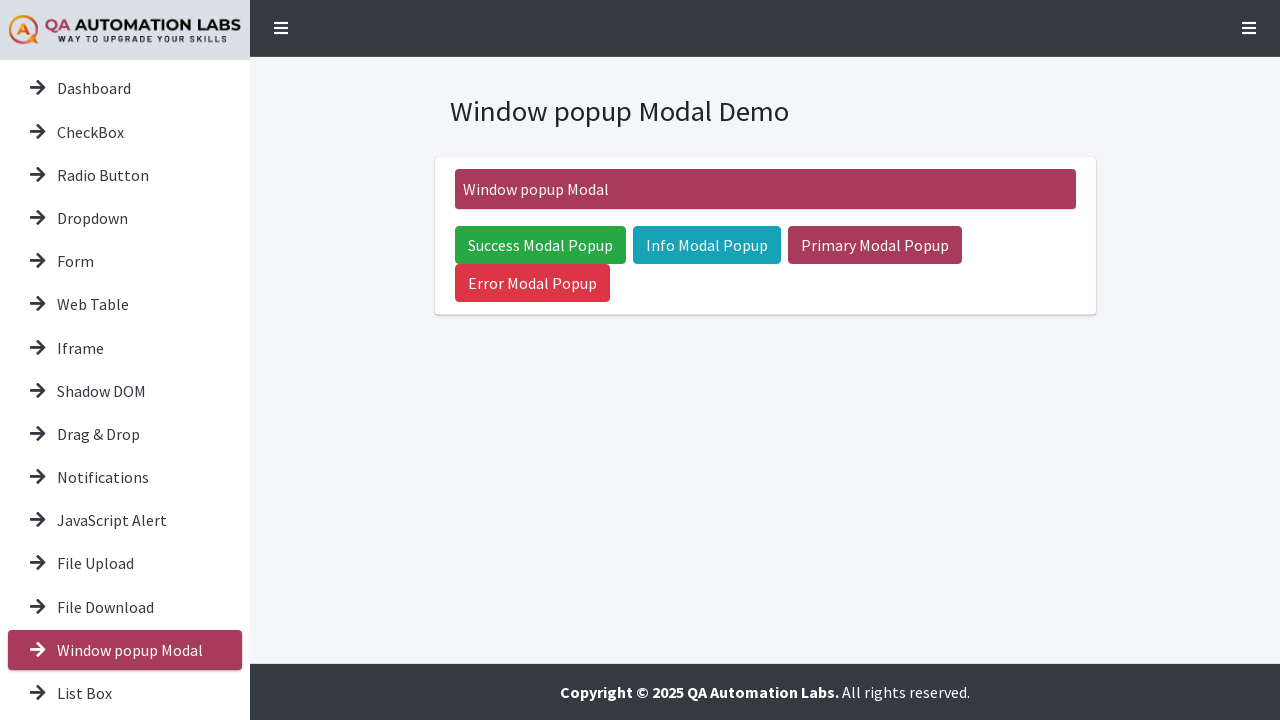

Clicked success button to open modal at (540, 245) on .btn-success
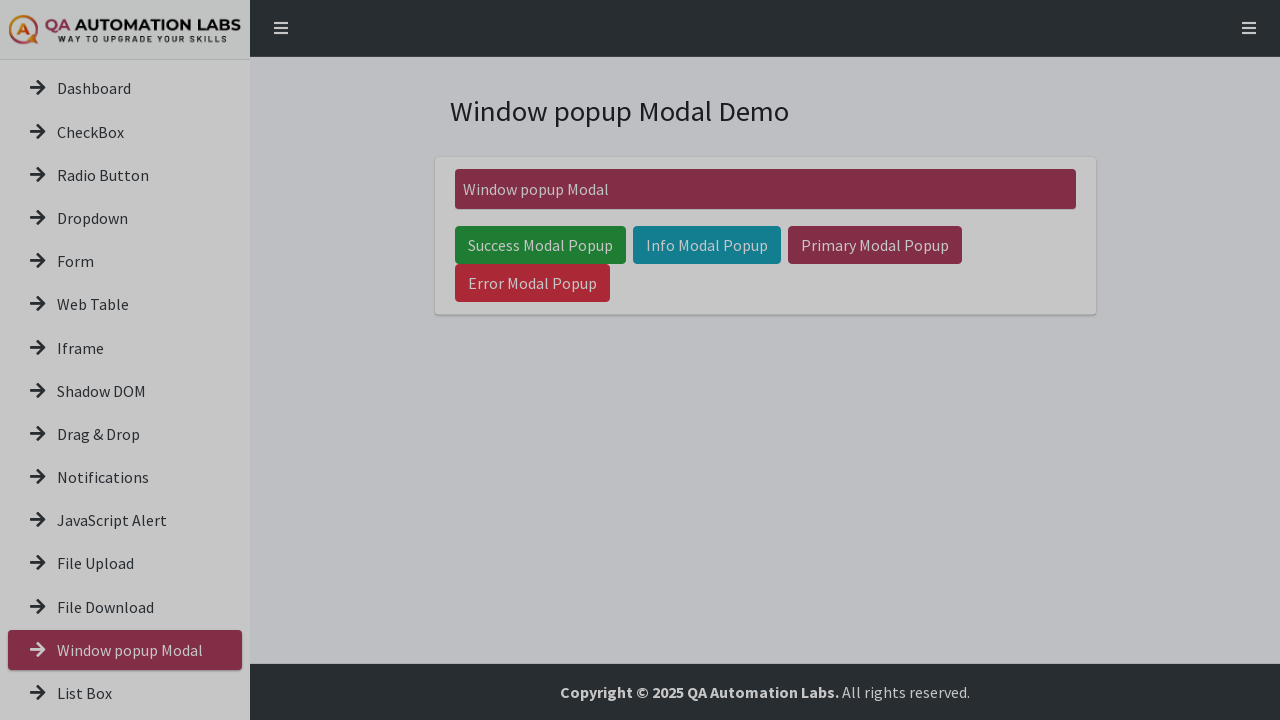

Success modal appeared with header visible
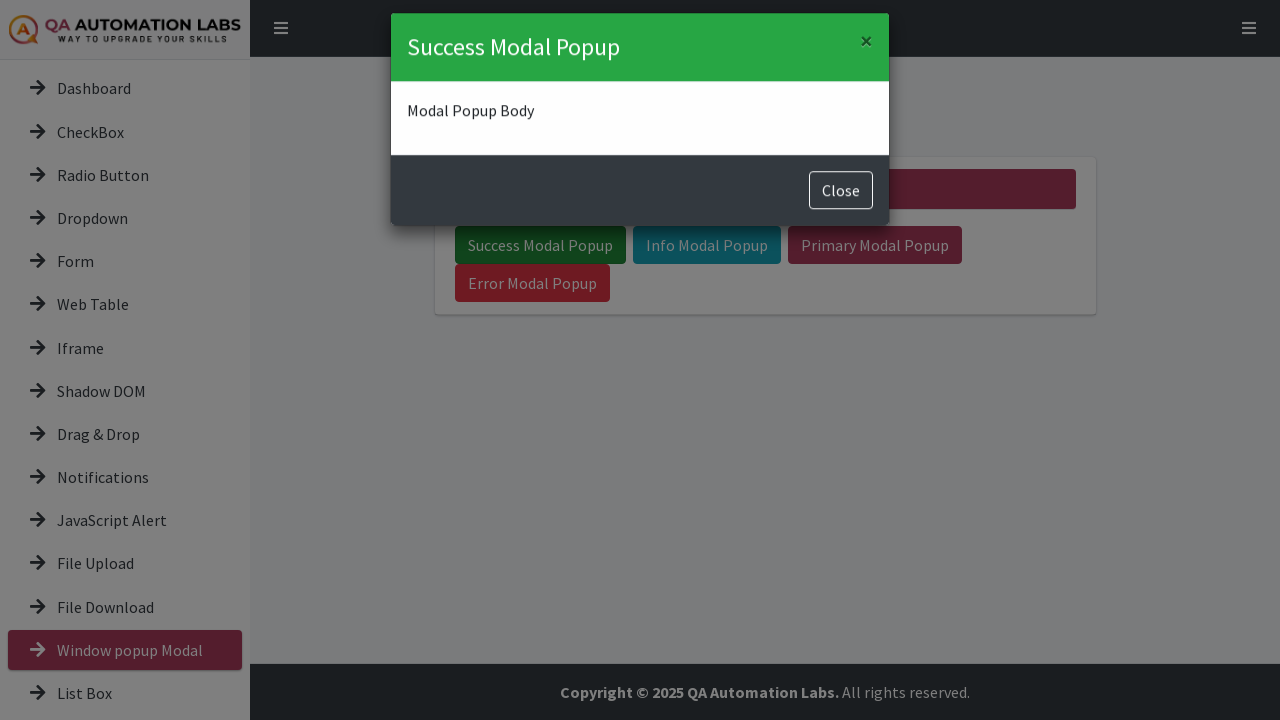

Clicked close button to dismiss success modal at (841, 206) on #modal-success .btn
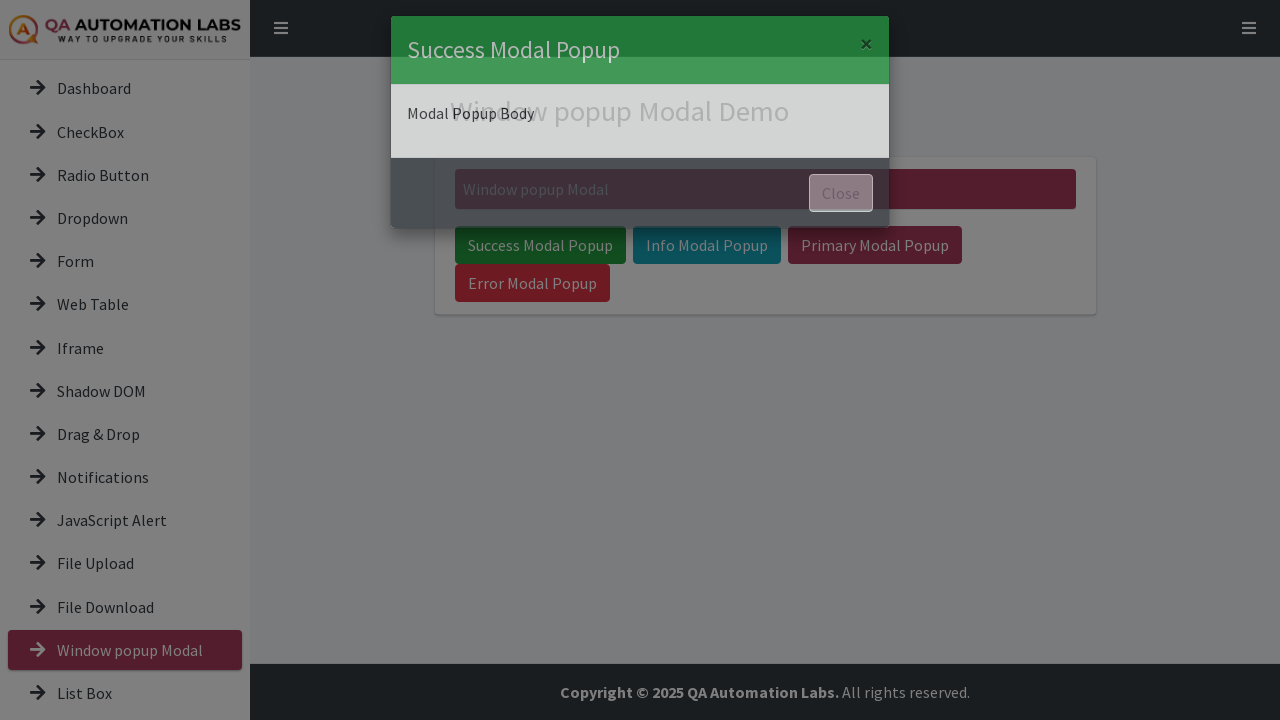

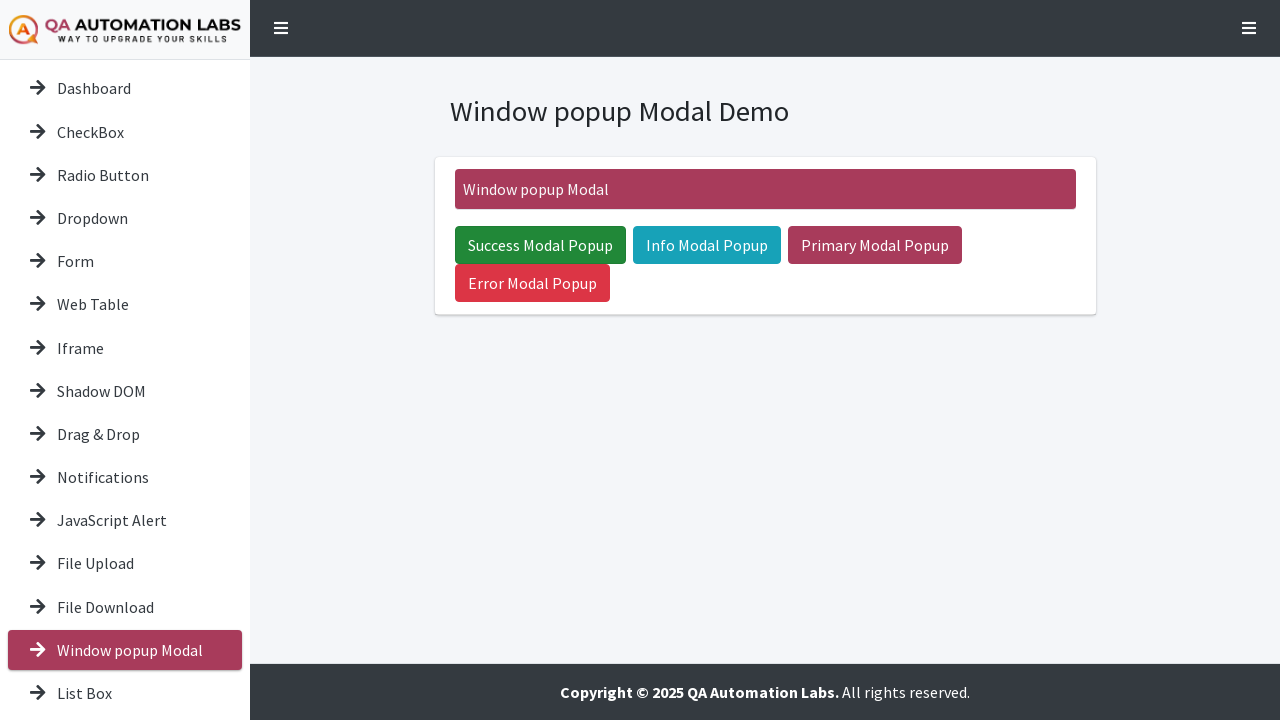